Tests scrolling functionality on an automation practice page by scrolling the page and a table element, then verifies that the sum of values in a table column matches the displayed total amount.

Starting URL: https://rahulshettyacademy.com/AutomationPractice/

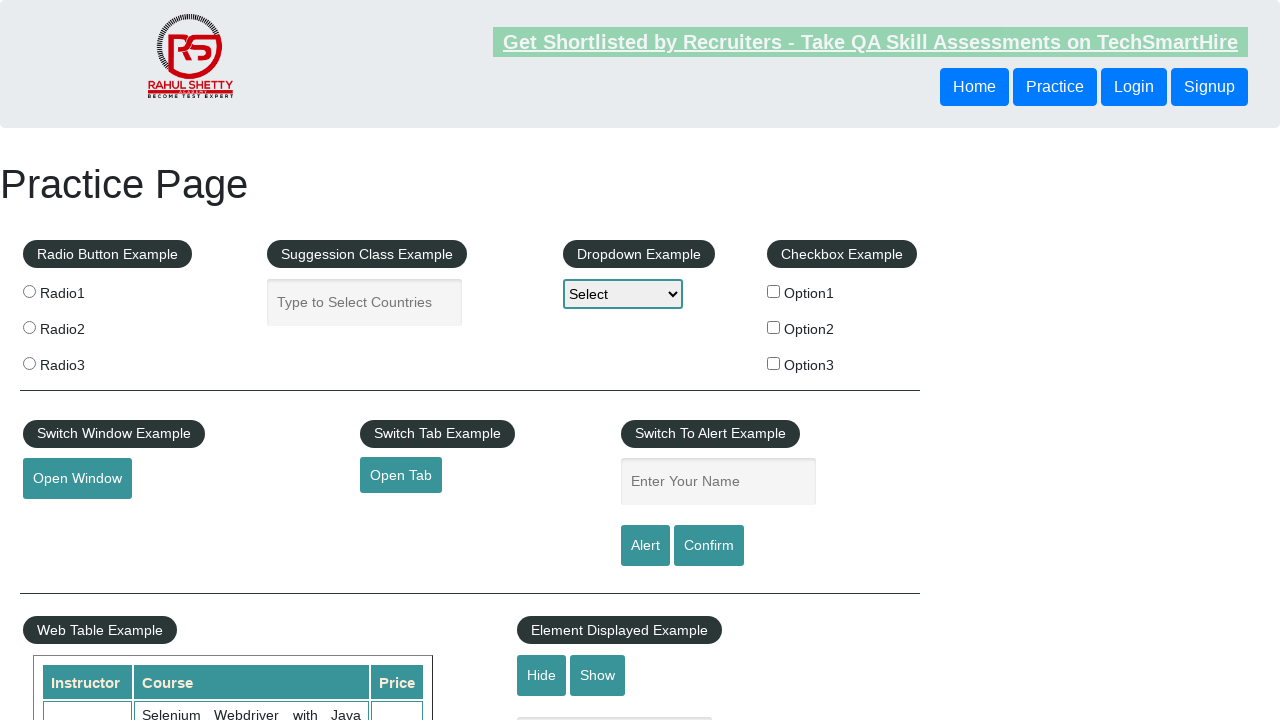

Scrolled down the page by 600 pixels
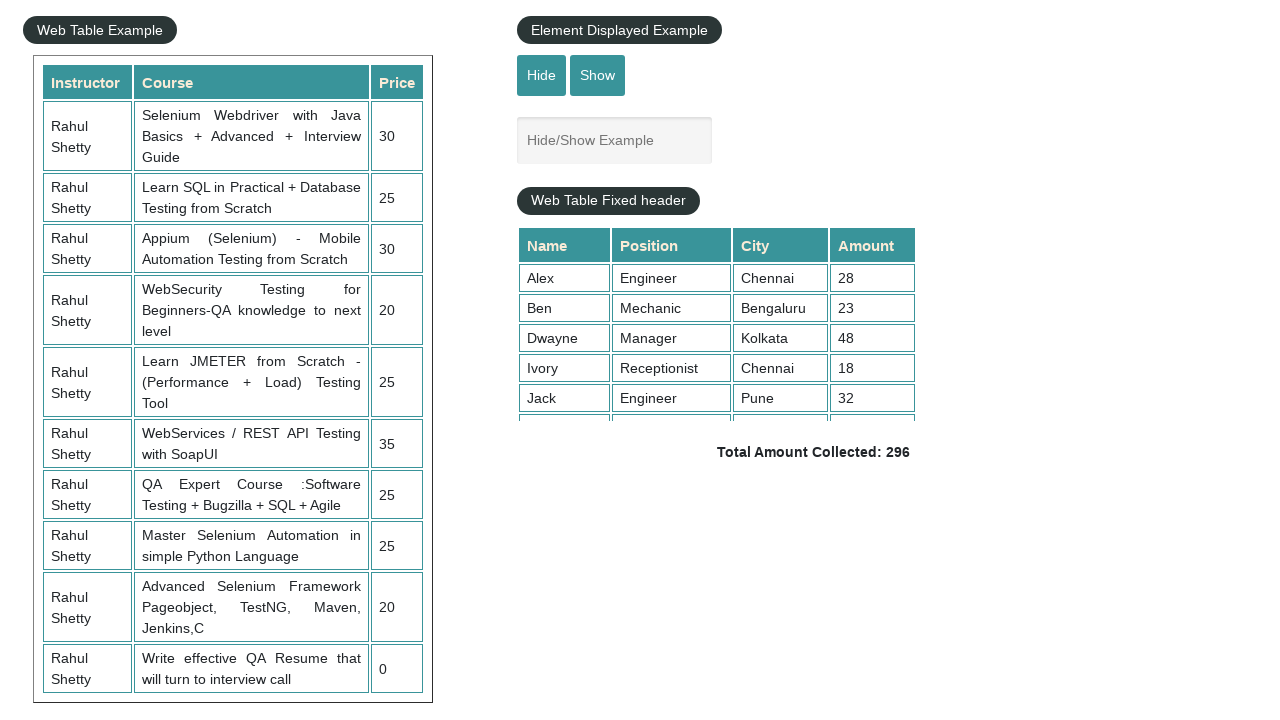

Waited for page scroll to complete
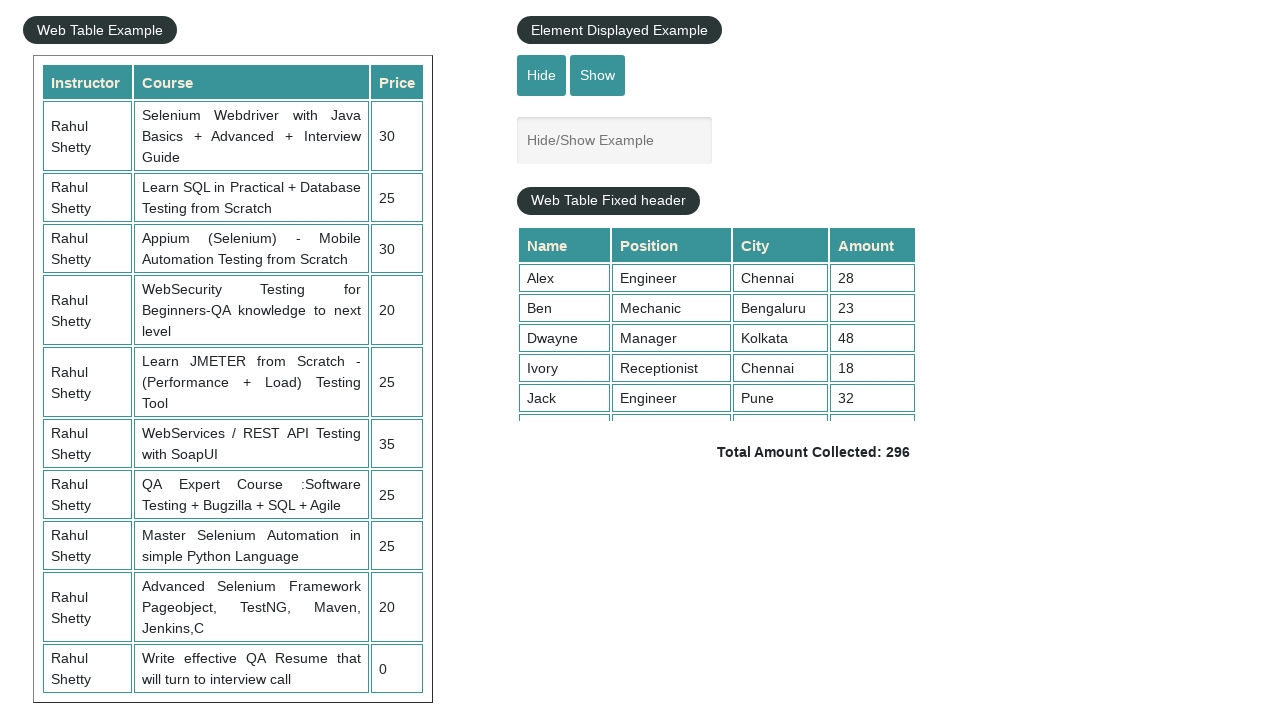

Scrolled inside the table container to view all rows
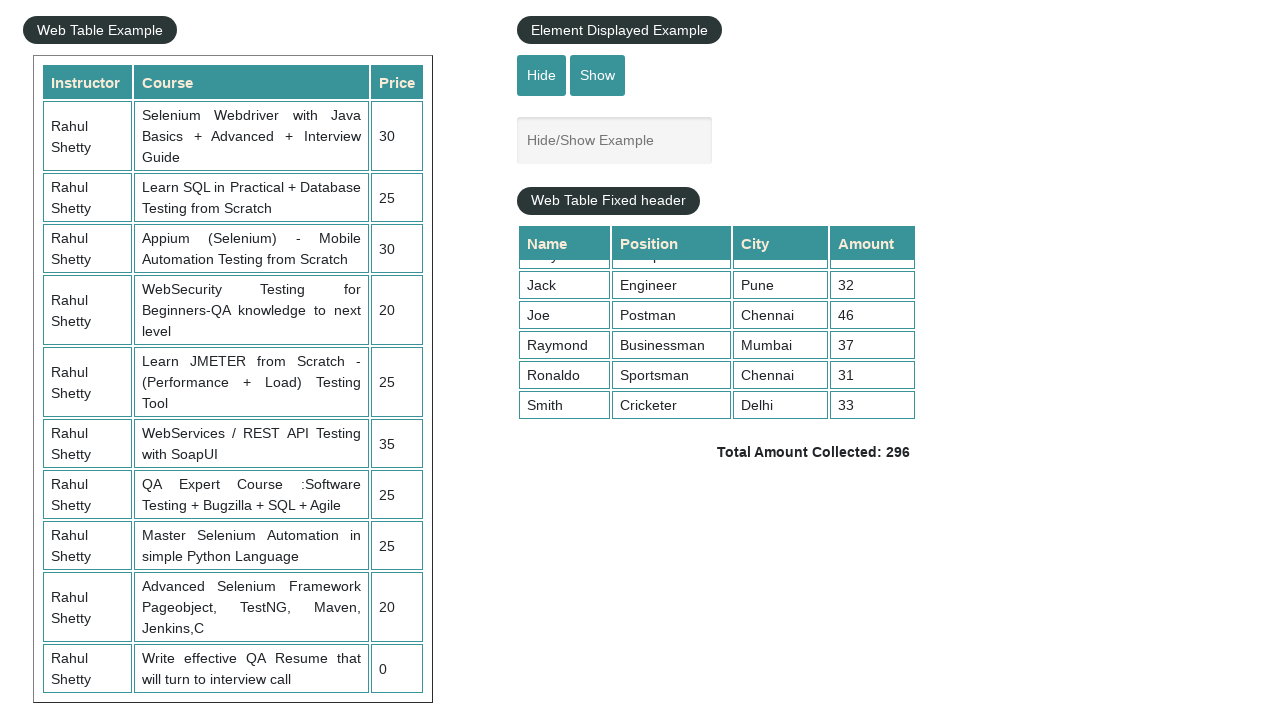

Waited for table scroll to complete
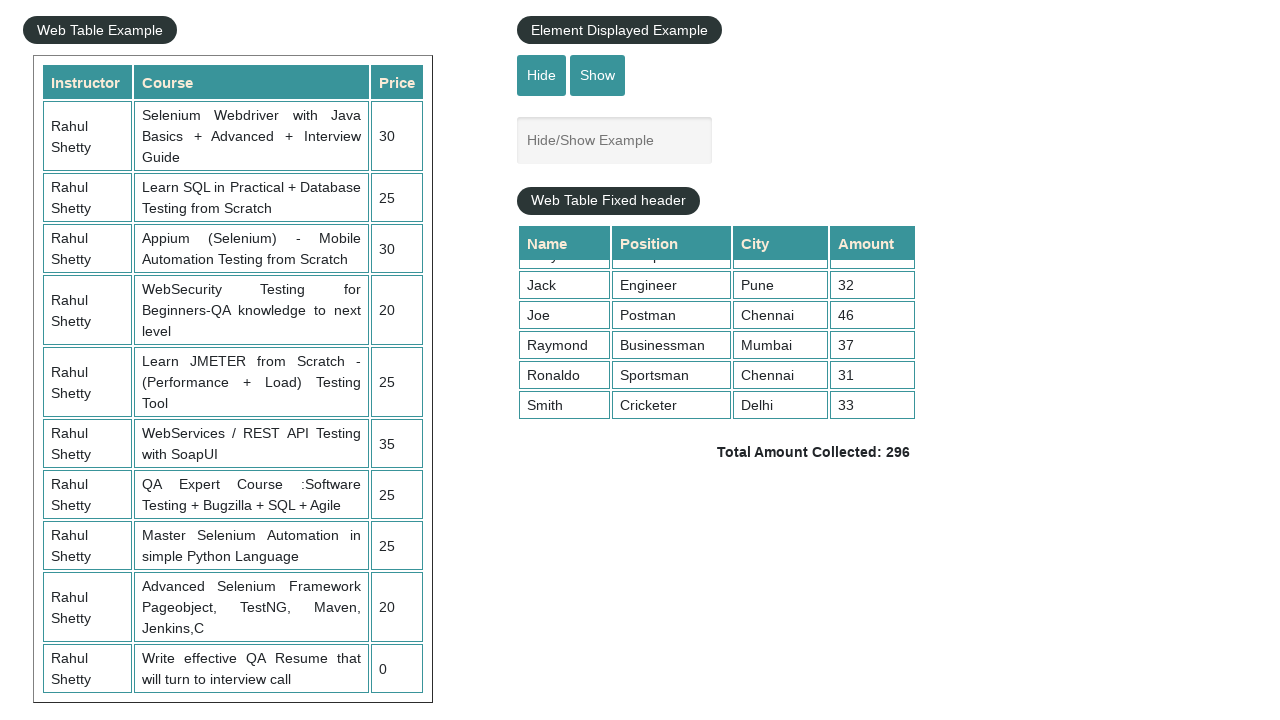

Retrieved all values from the 4th column of the table
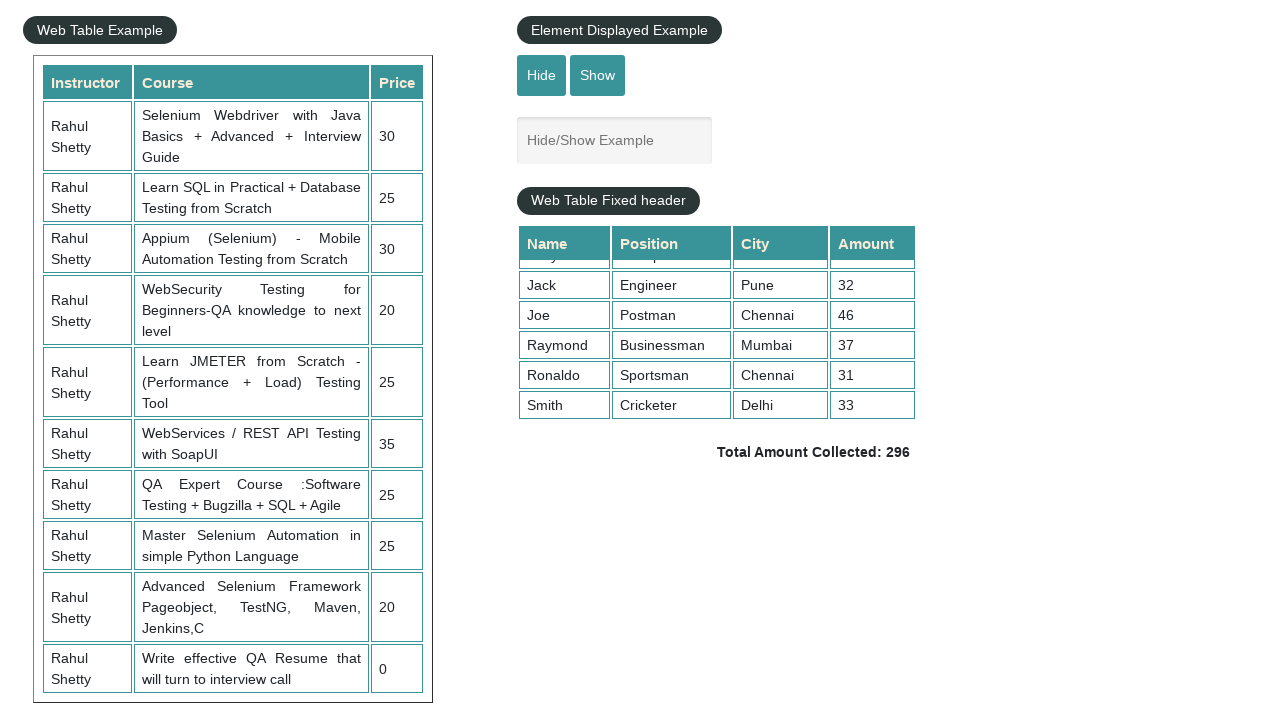

Calculated the sum of all table values: 296
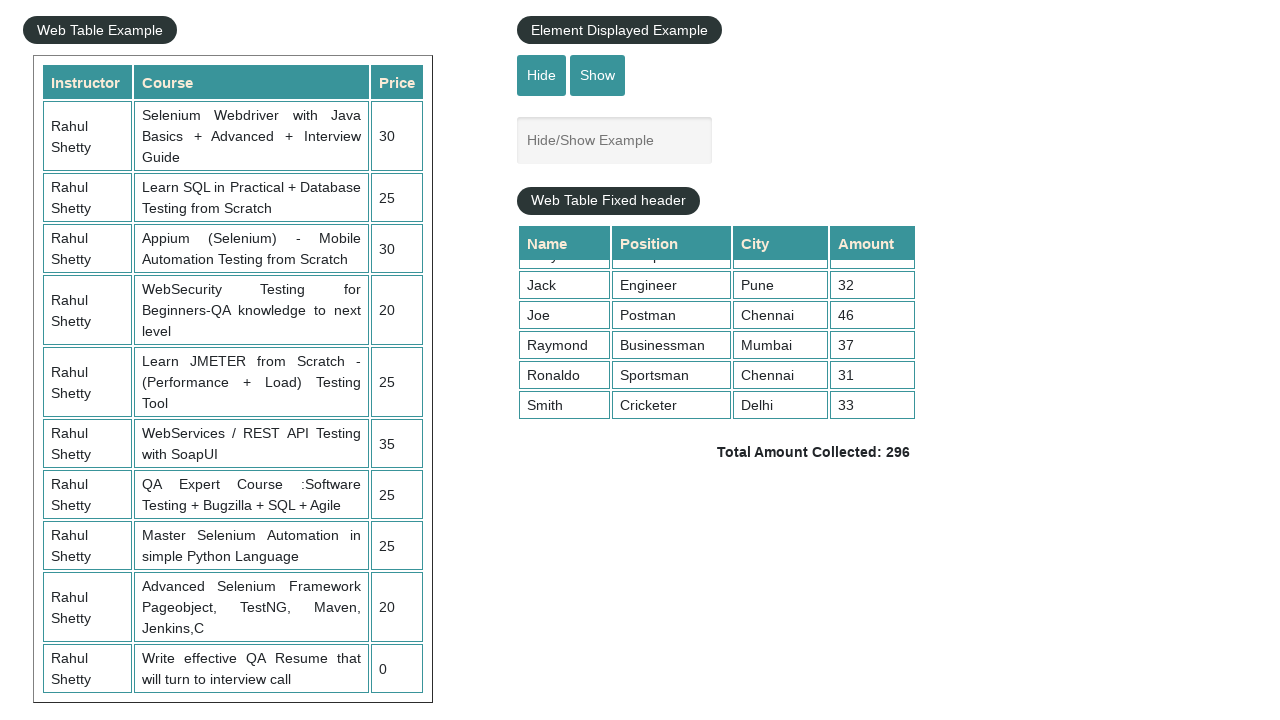

Retrieved the displayed total amount text
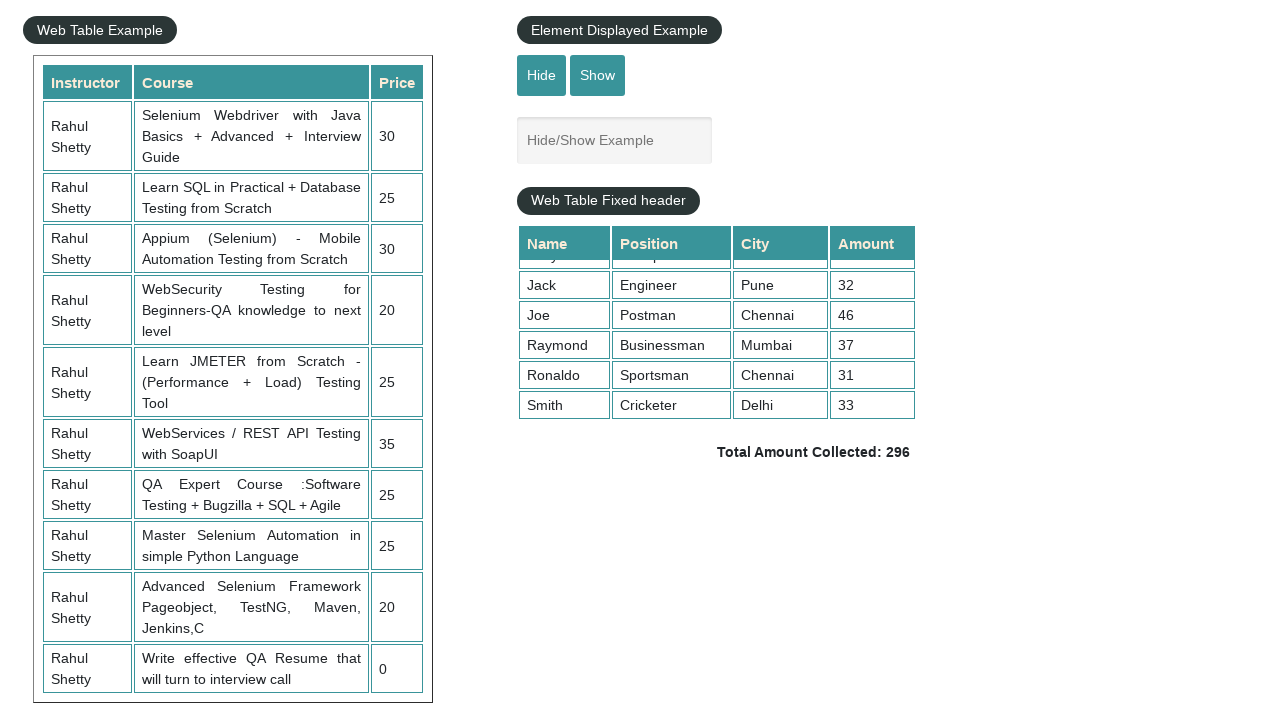

Parsed displayed total amount: 296
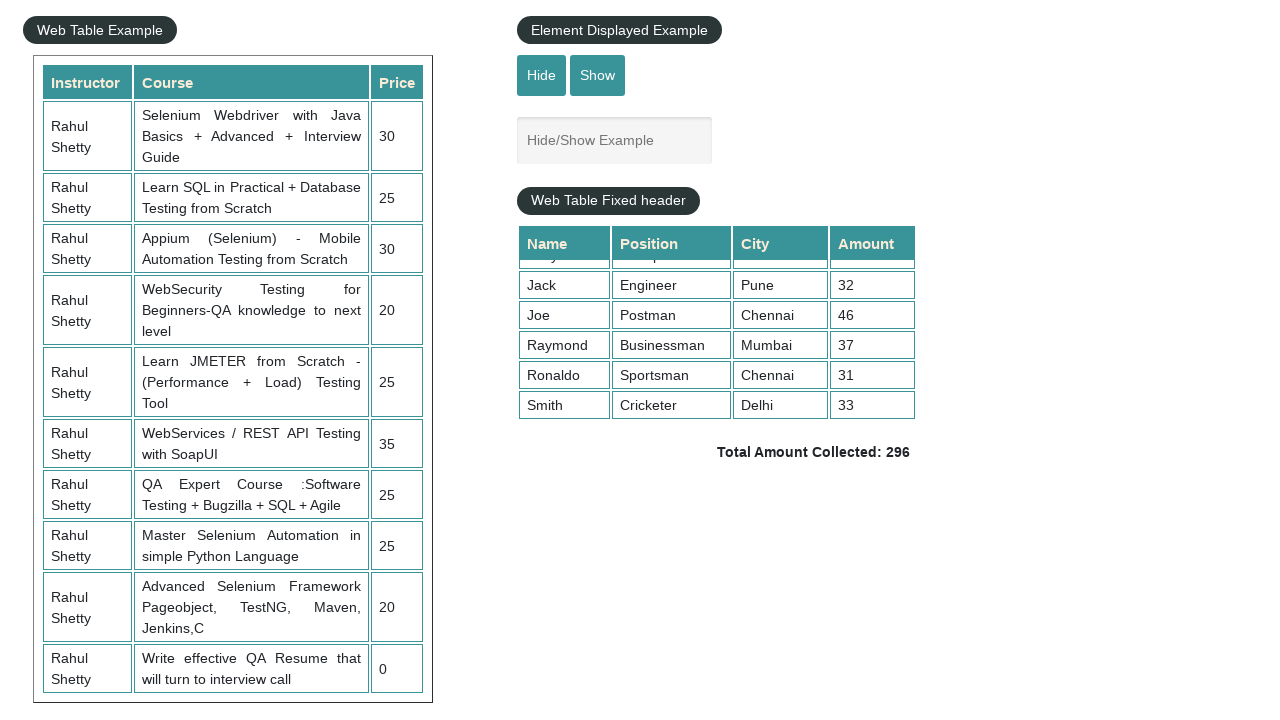

Verified that calculated sum (296) matches displayed total (296)
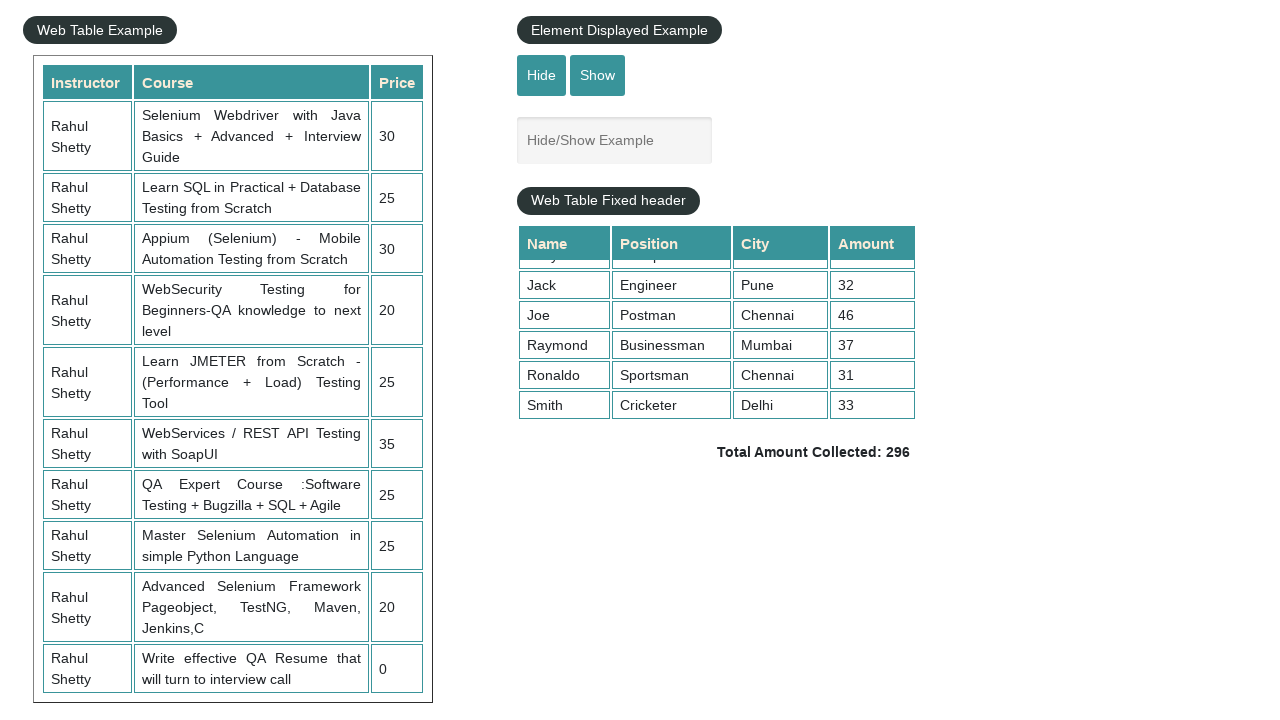

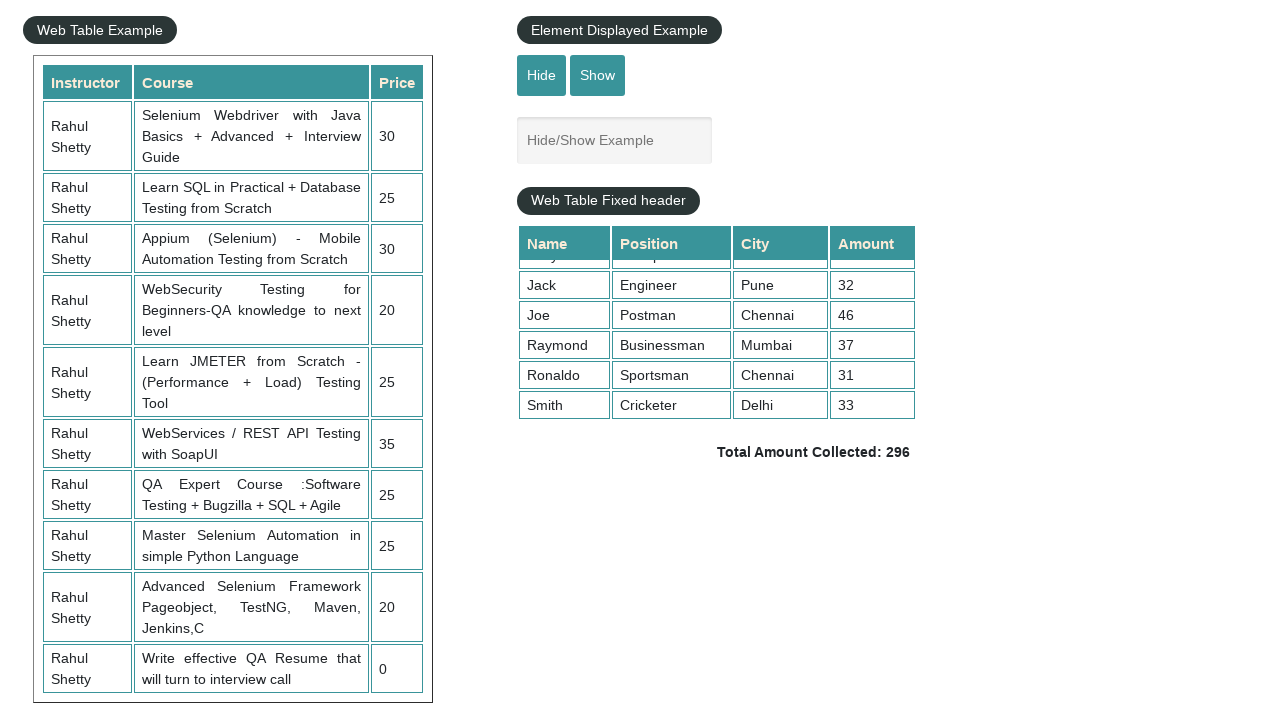